Navigates to the GreenKart e-commerce practice website and verifies the page loads successfully

Starting URL: https://rahulshettyacademy.com/seleniumPractise/#/

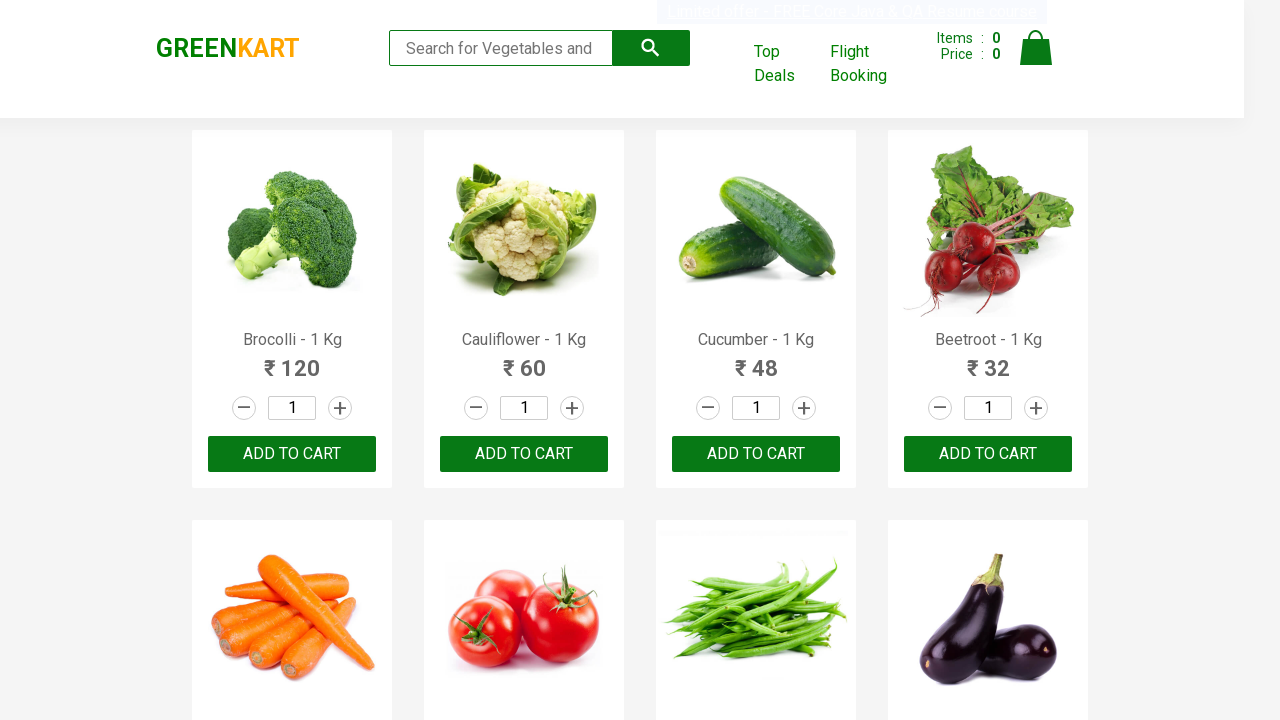

Waited for GreenKart logo to load, confirming page has fully loaded
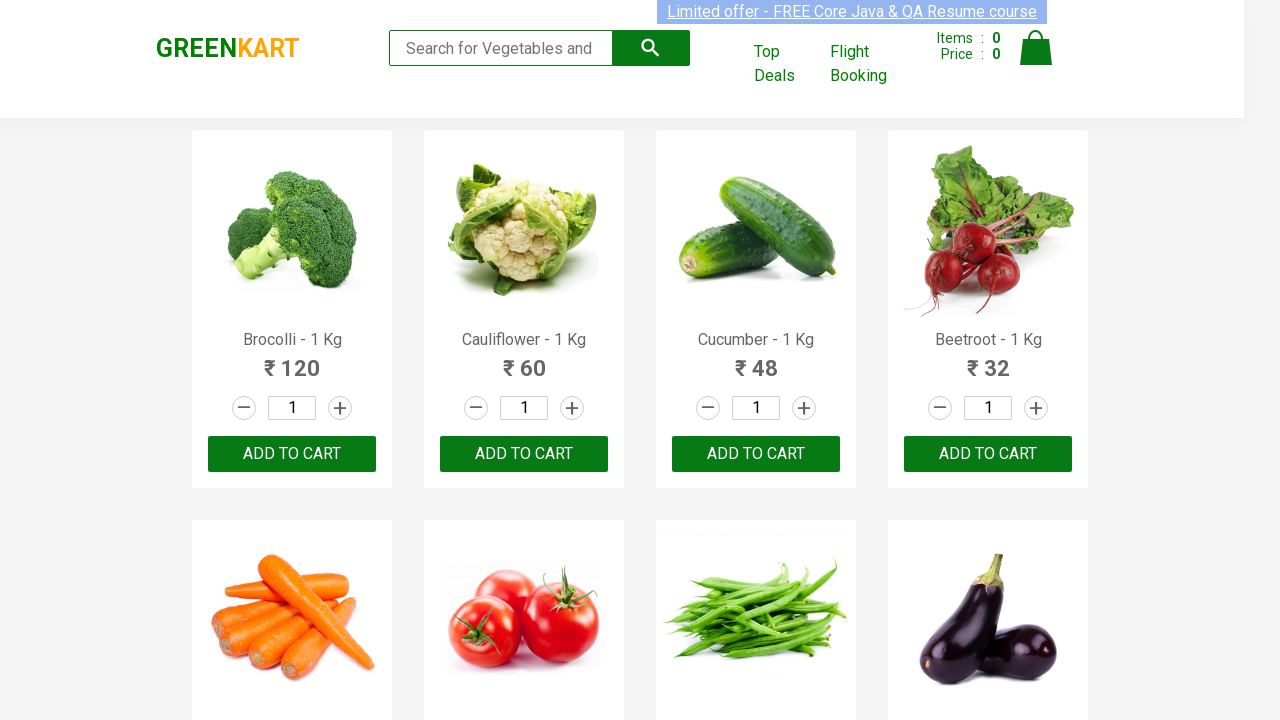

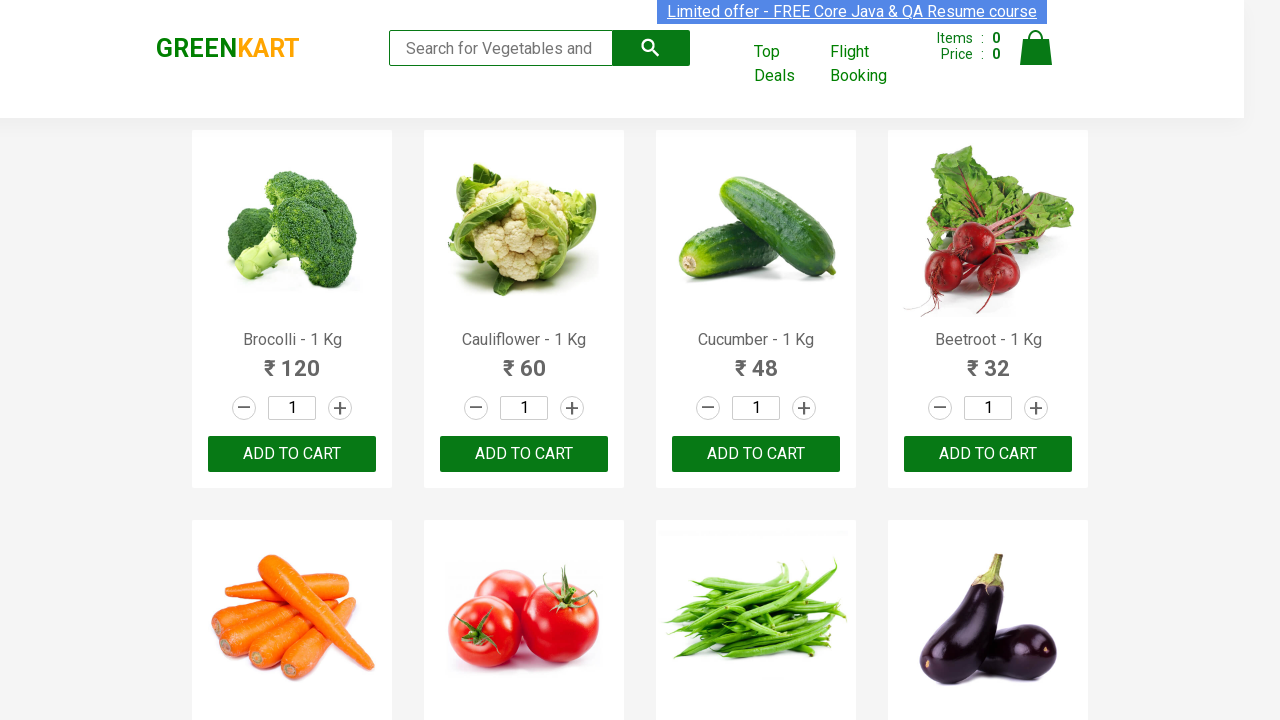